Tests clicking a button that triggers a JavaScript confirm dialog, dismissing it (Cancel), and verifying the result message

Starting URL: https://the-internet.herokuapp.com/javascript_alerts

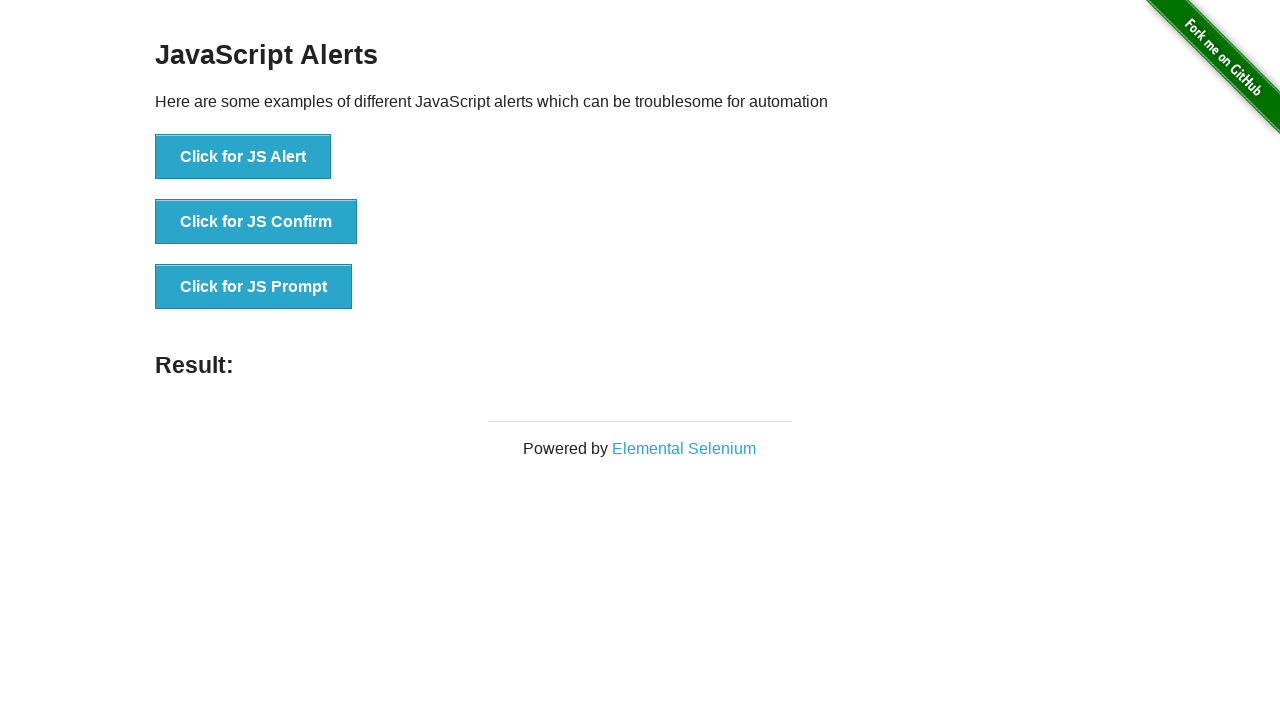

Set up dialog handler to dismiss confirm dialog
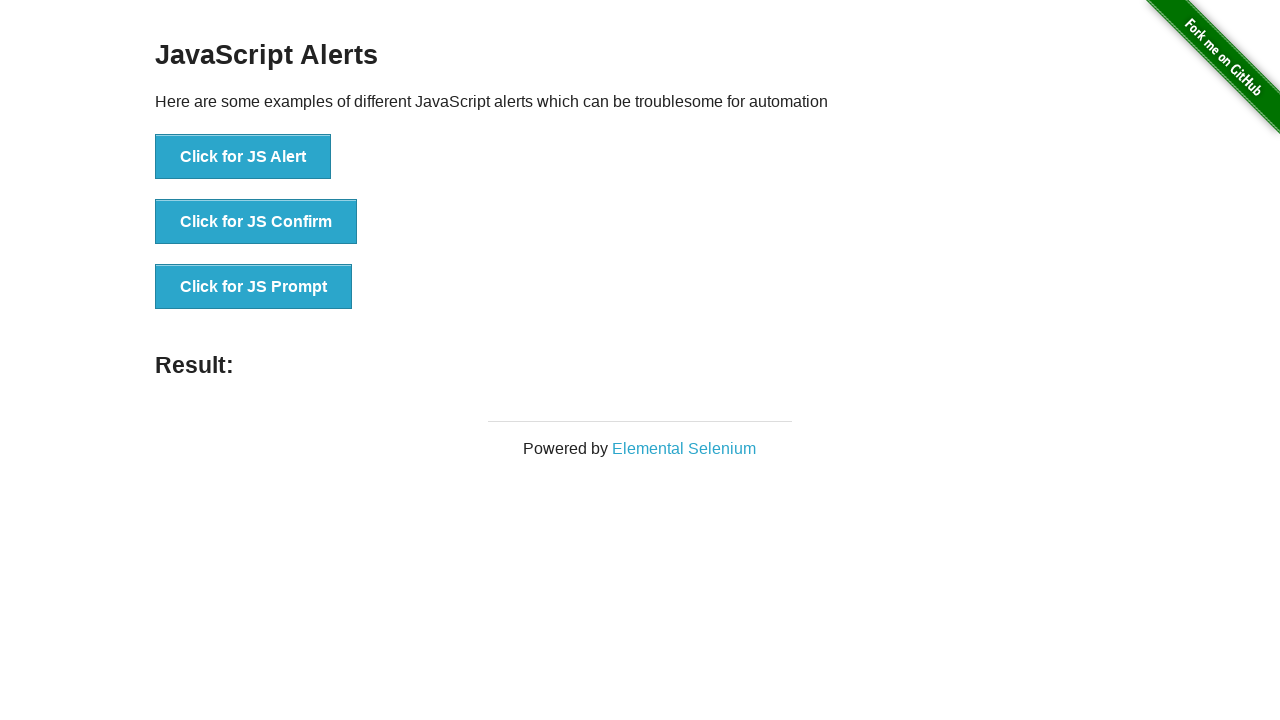

Clicked 'Click for JS Confirm' button to trigger JavaScript confirm dialog at (256, 222) on xpath=//button[.='Click for JS Confirm']
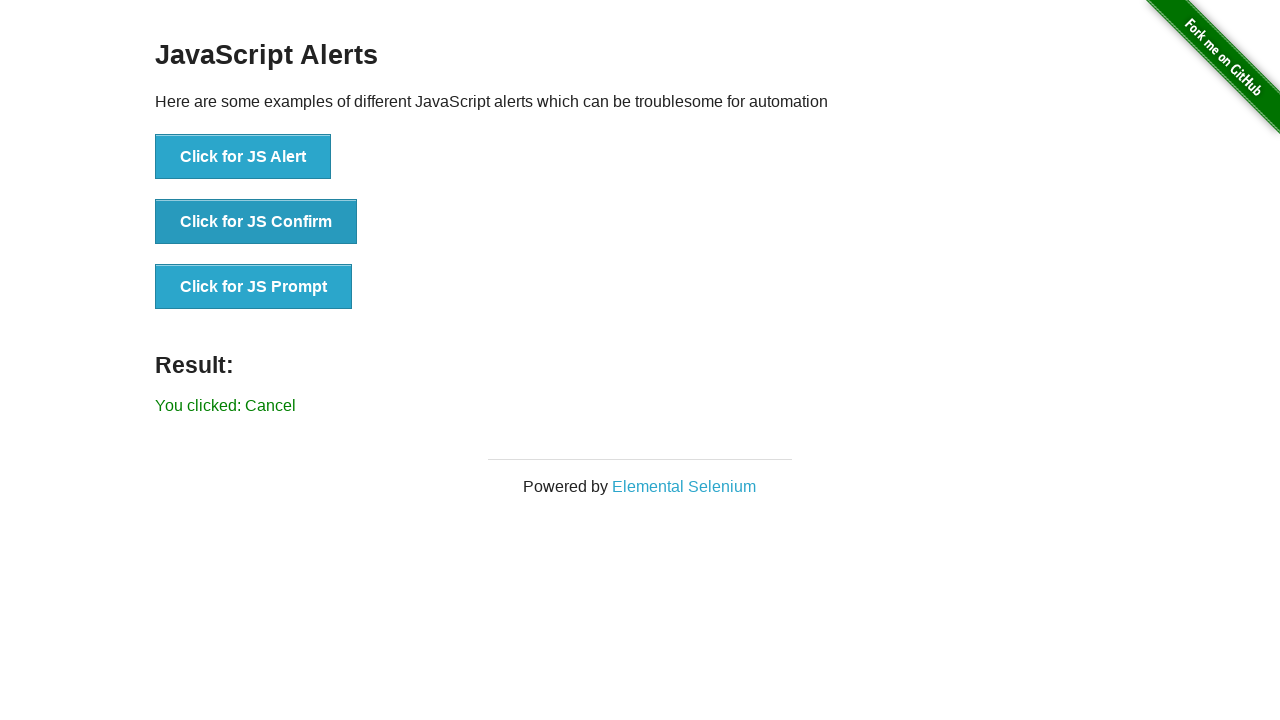

Result message element appeared after dismissing confirm dialog
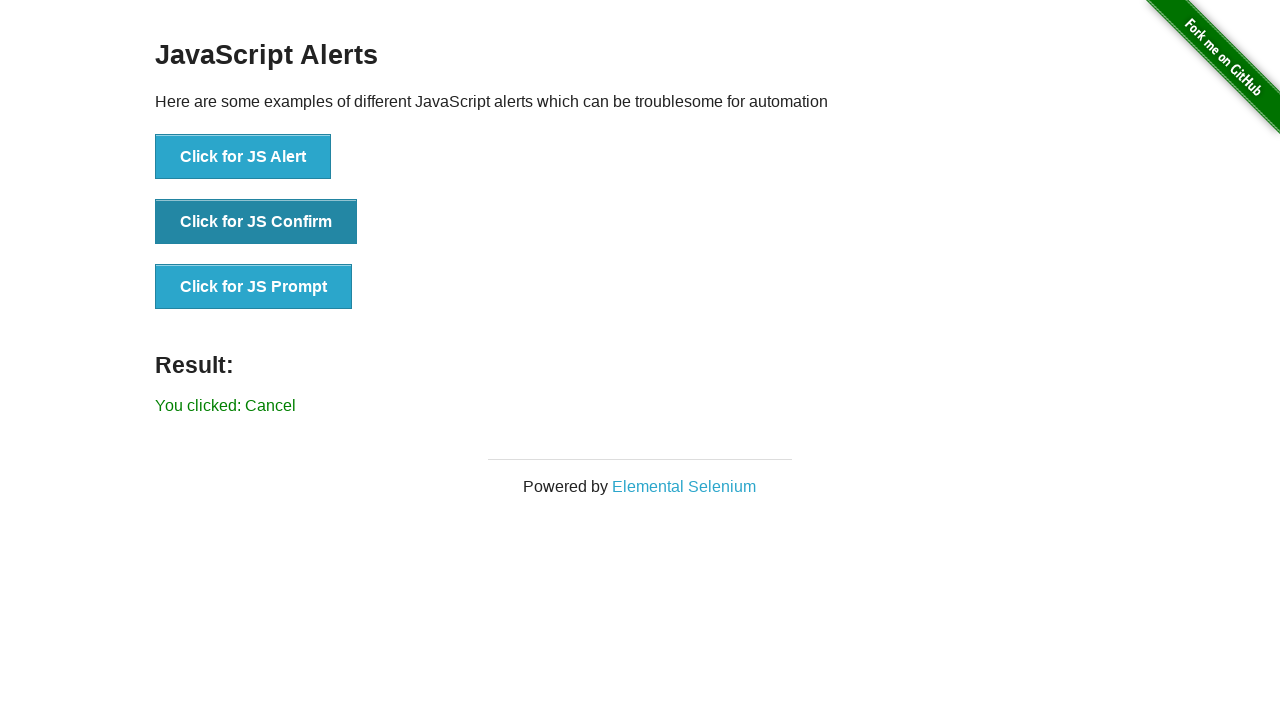

Retrieved result message text content
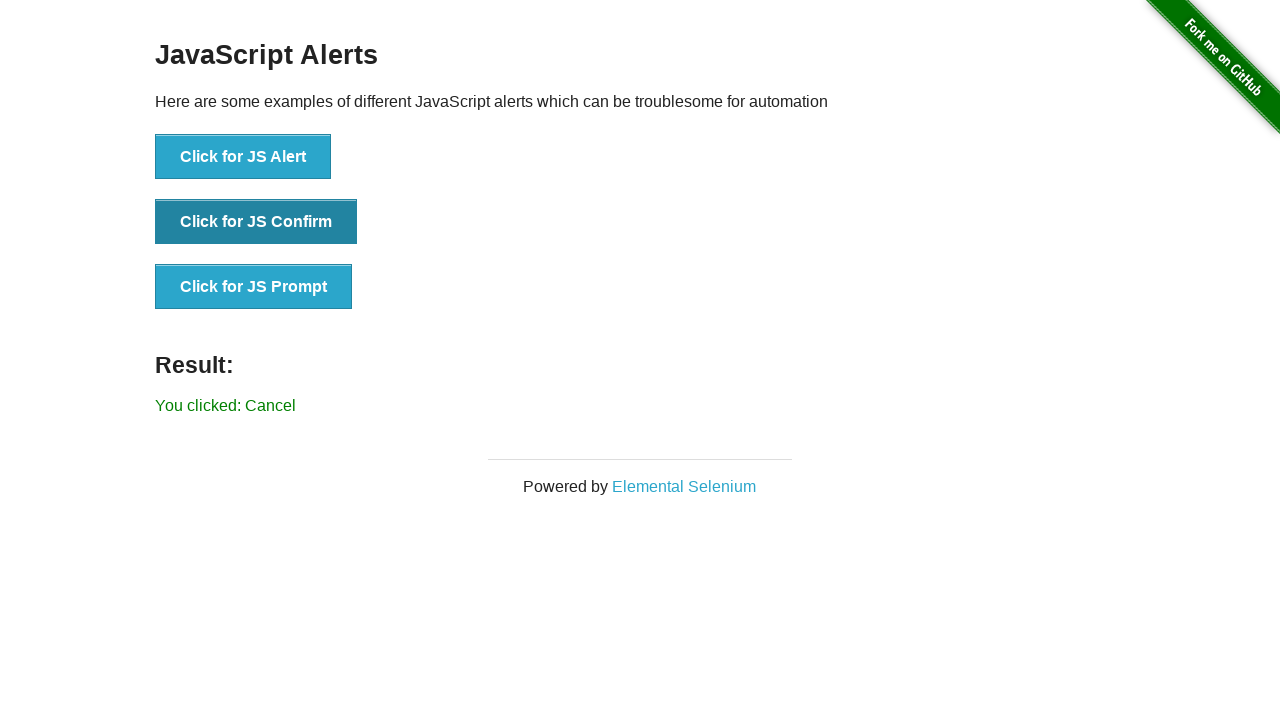

Verified result message equals 'You clicked: Cancel'
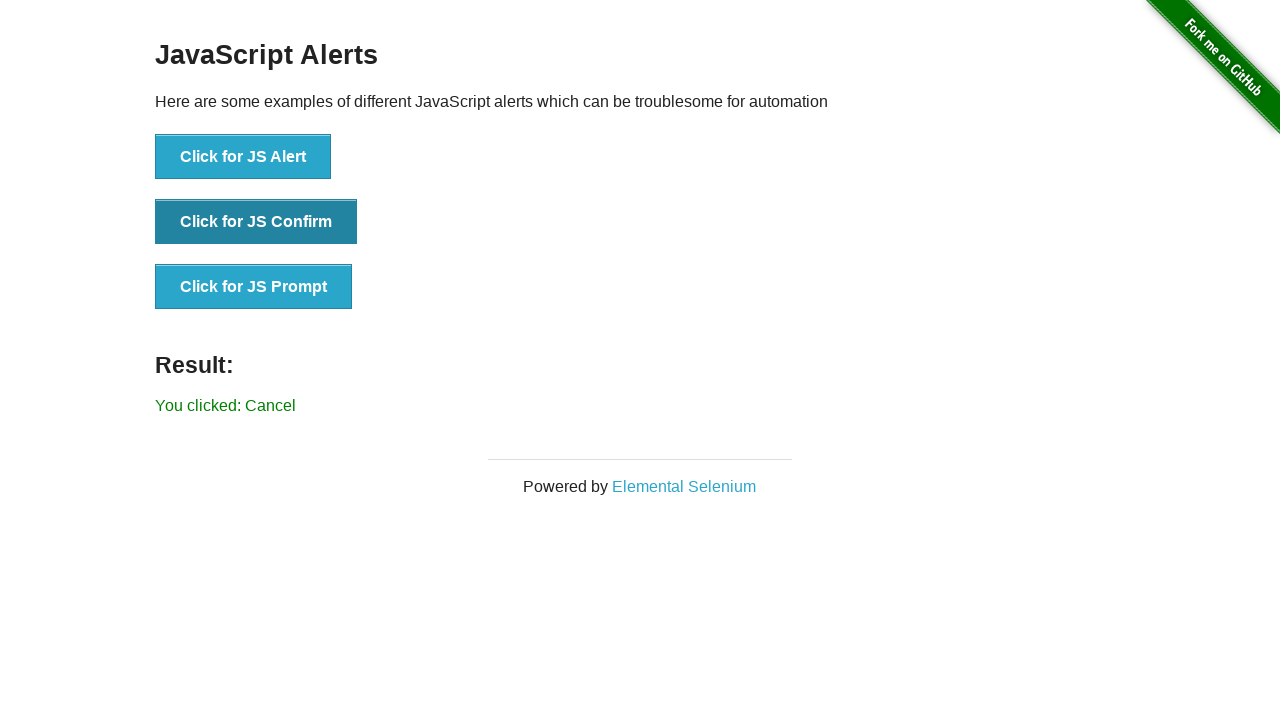

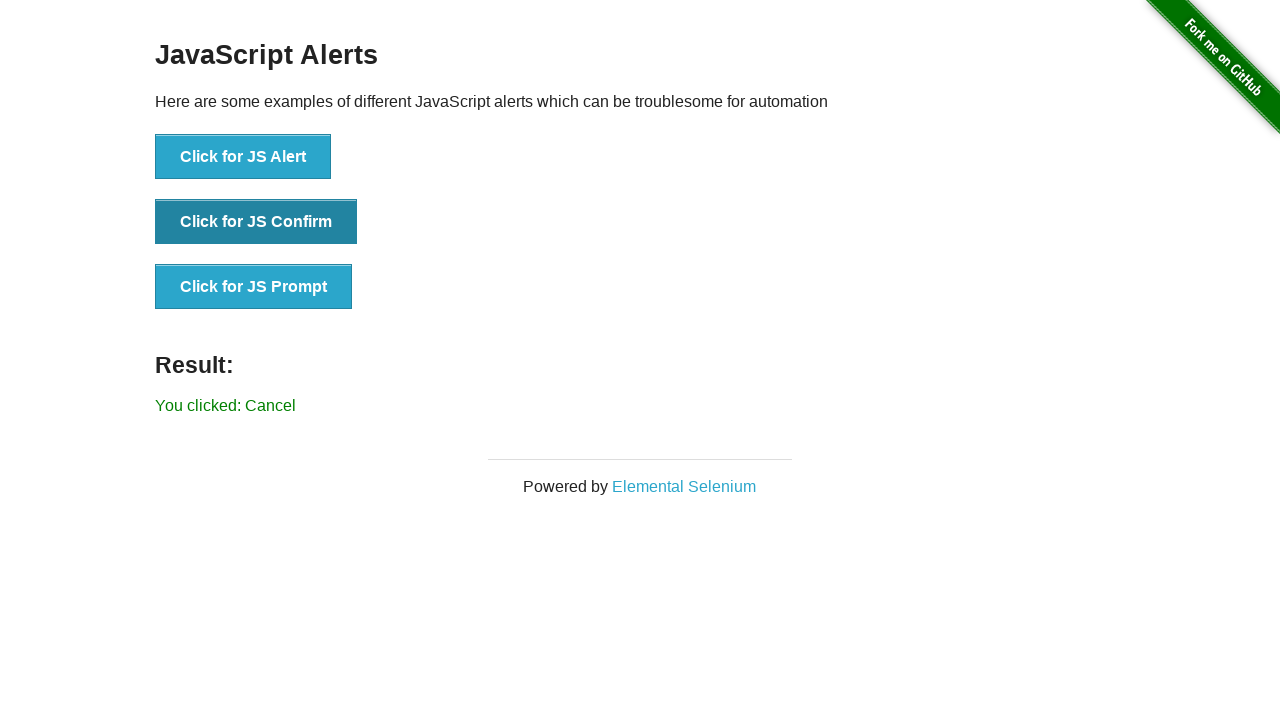